Tests relative locators functionality by finding a span element and clicking on an element to the right of it (selecting years of experience option)

Starting URL: https://awesomeqa.com/practice.html

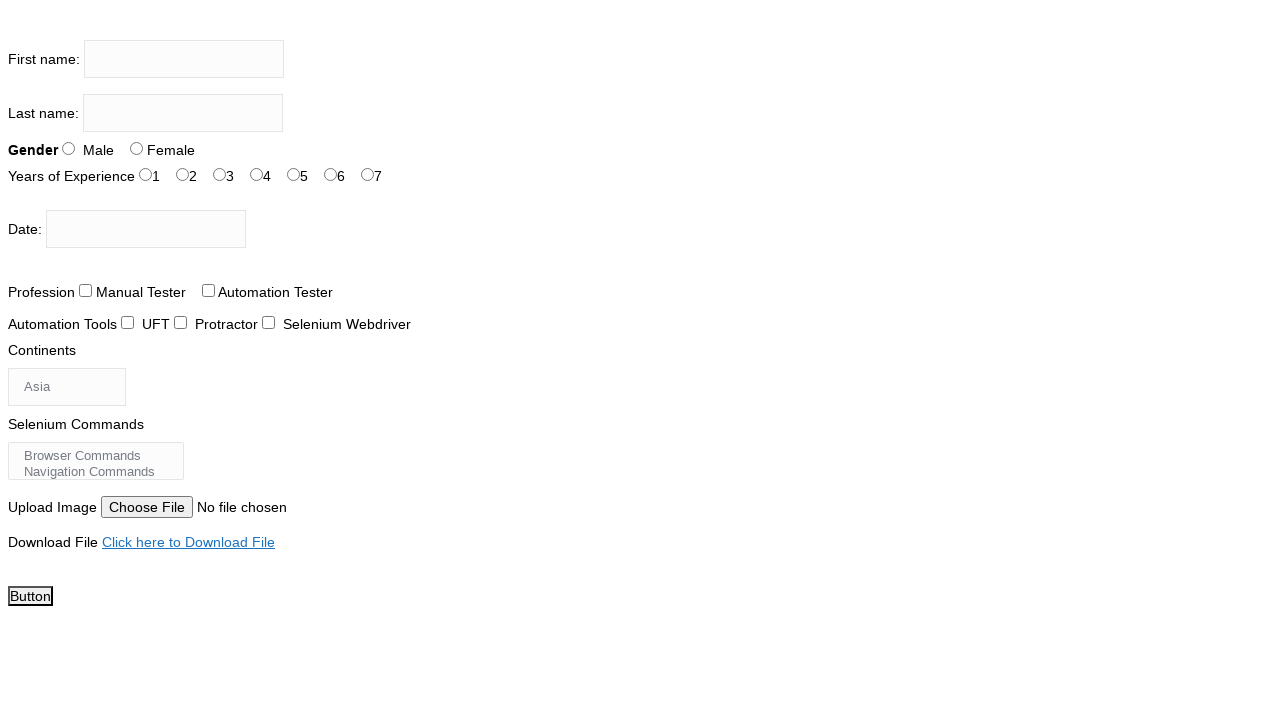

Located 'Years of Experience' span element
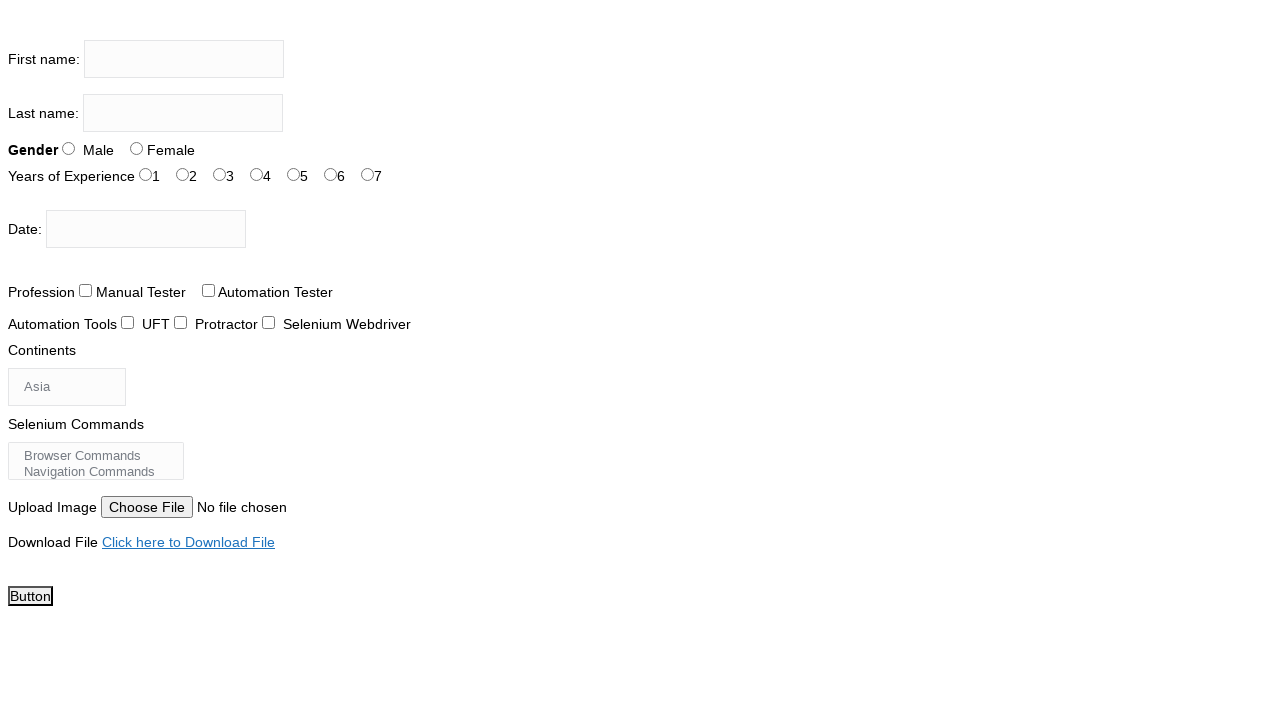

Waited for 'Years of Experience' span element to be visible
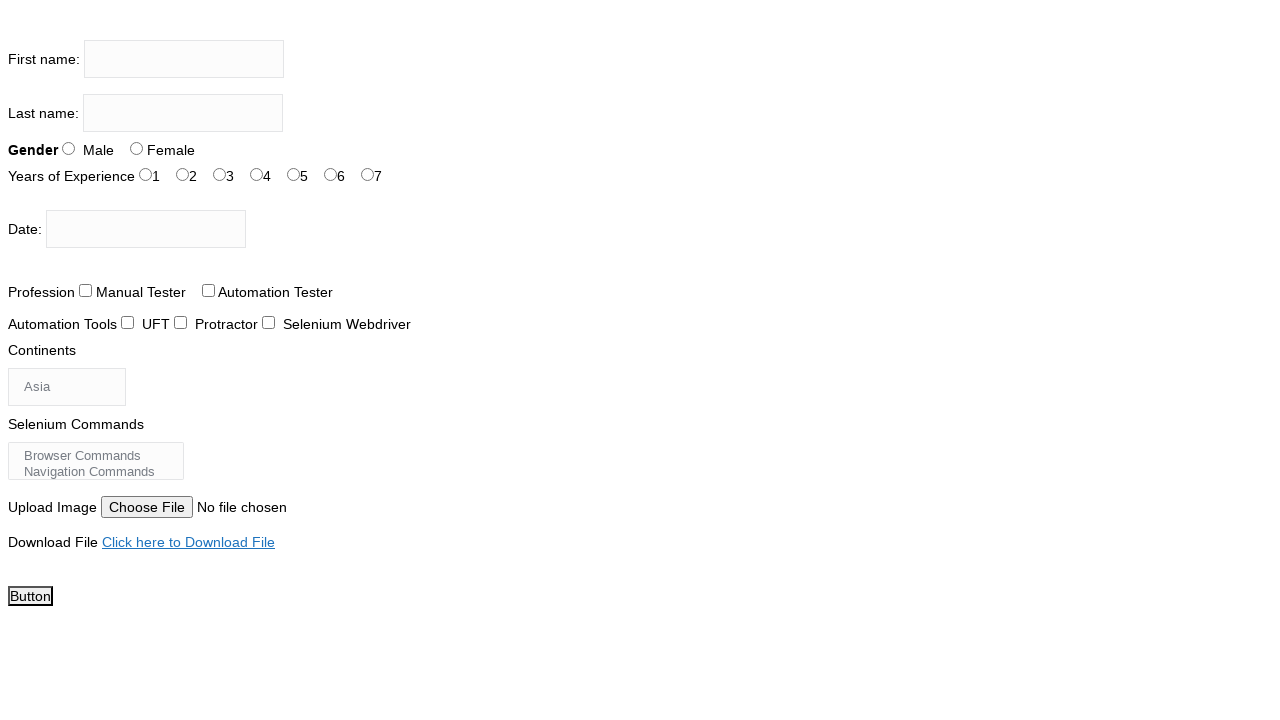

Clicked the experience radio button to the right of 'Years of Experience' span at (220, 174) on #exp-2
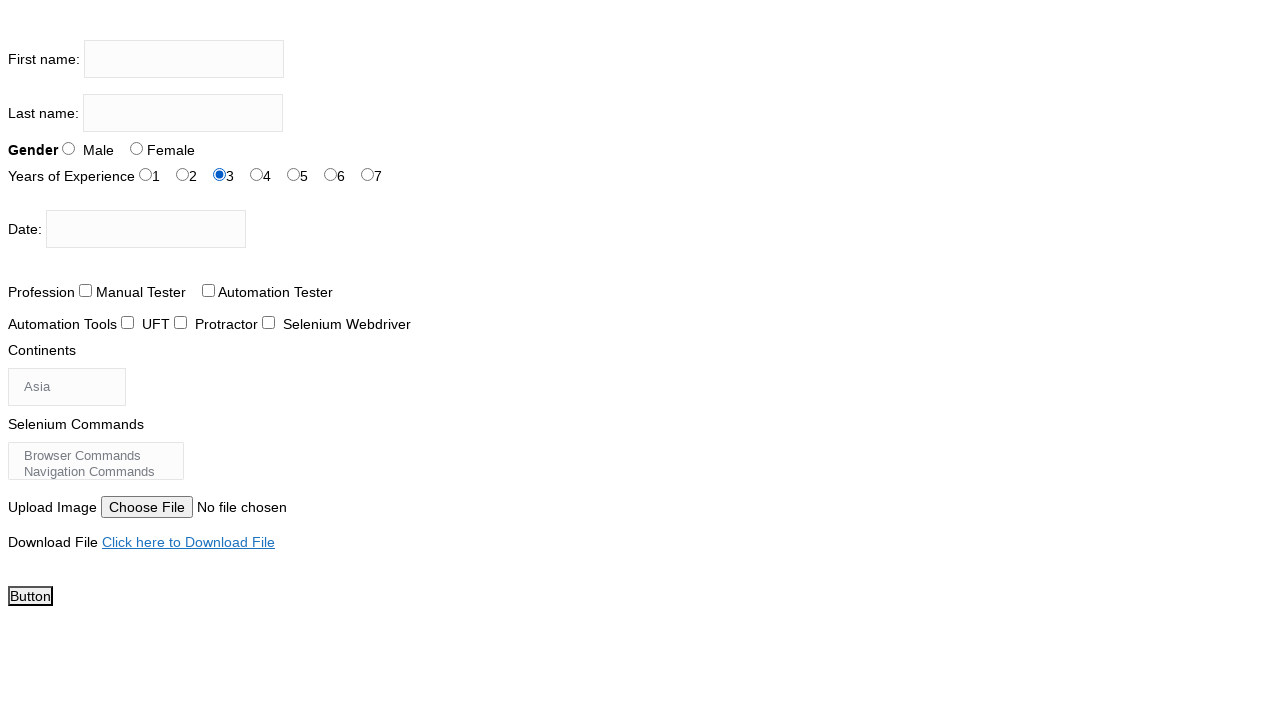

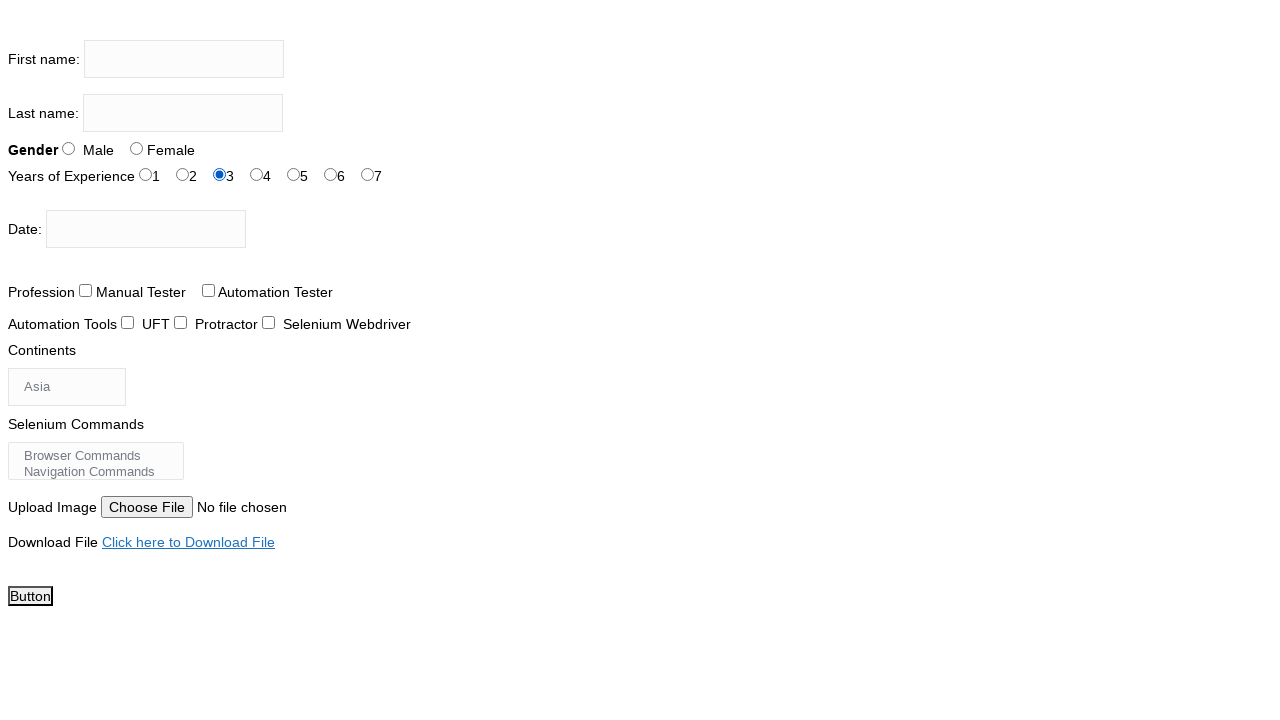